Navigates to the homepage, clicks on the User menu button, then clicks on Create New User to reach the registration page

Starting URL: https://www.advantageonlineshopping.com/

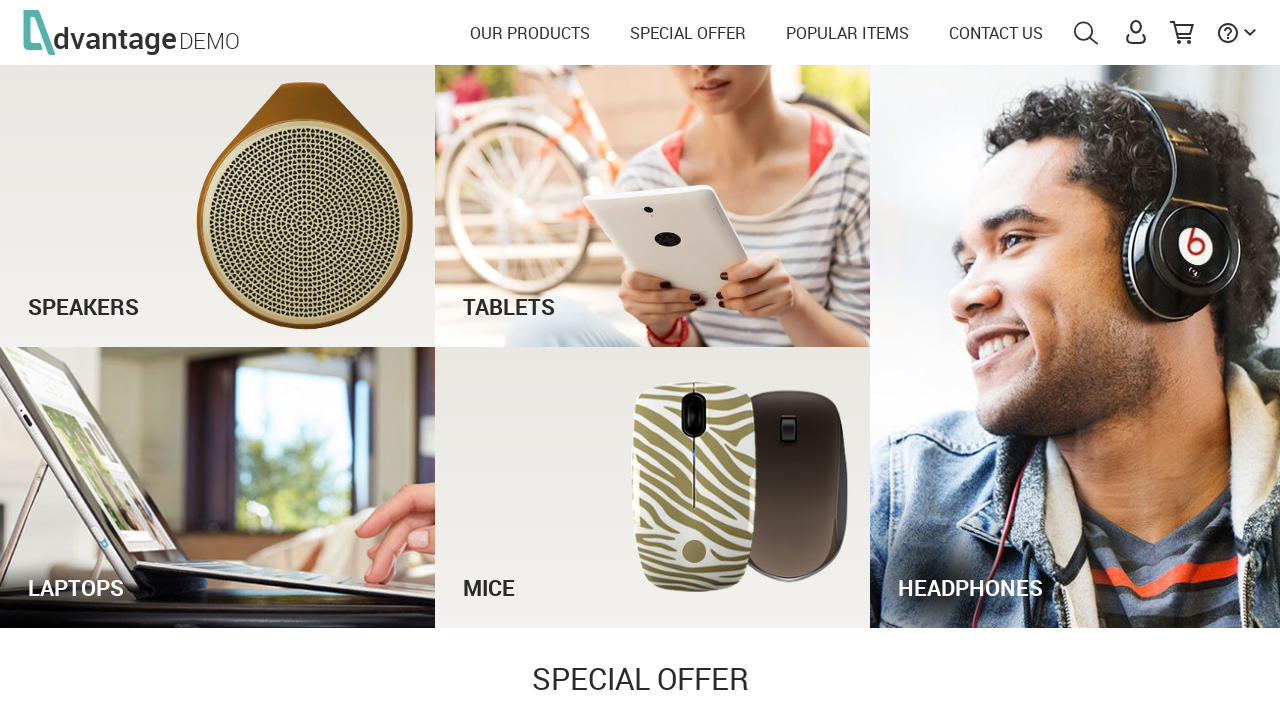

Page loaded with domcontentloaded state
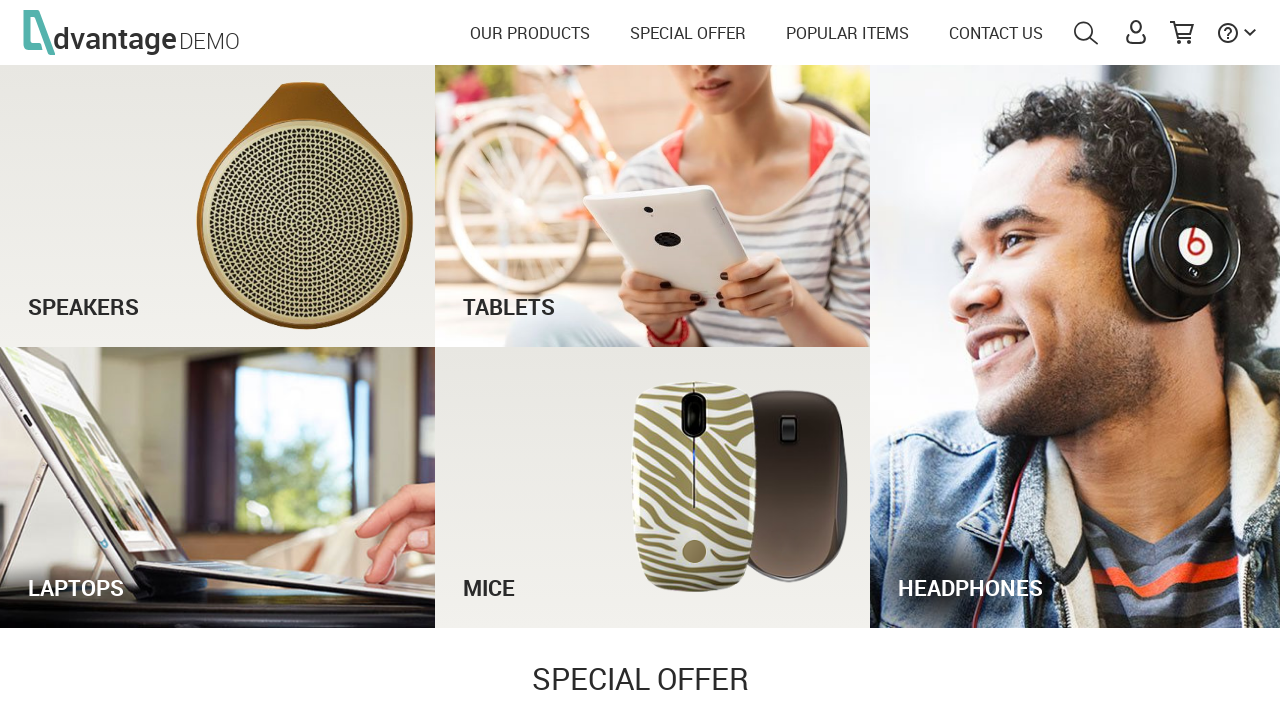

Clicked on User menu button at (1136, 32) on #menuUser
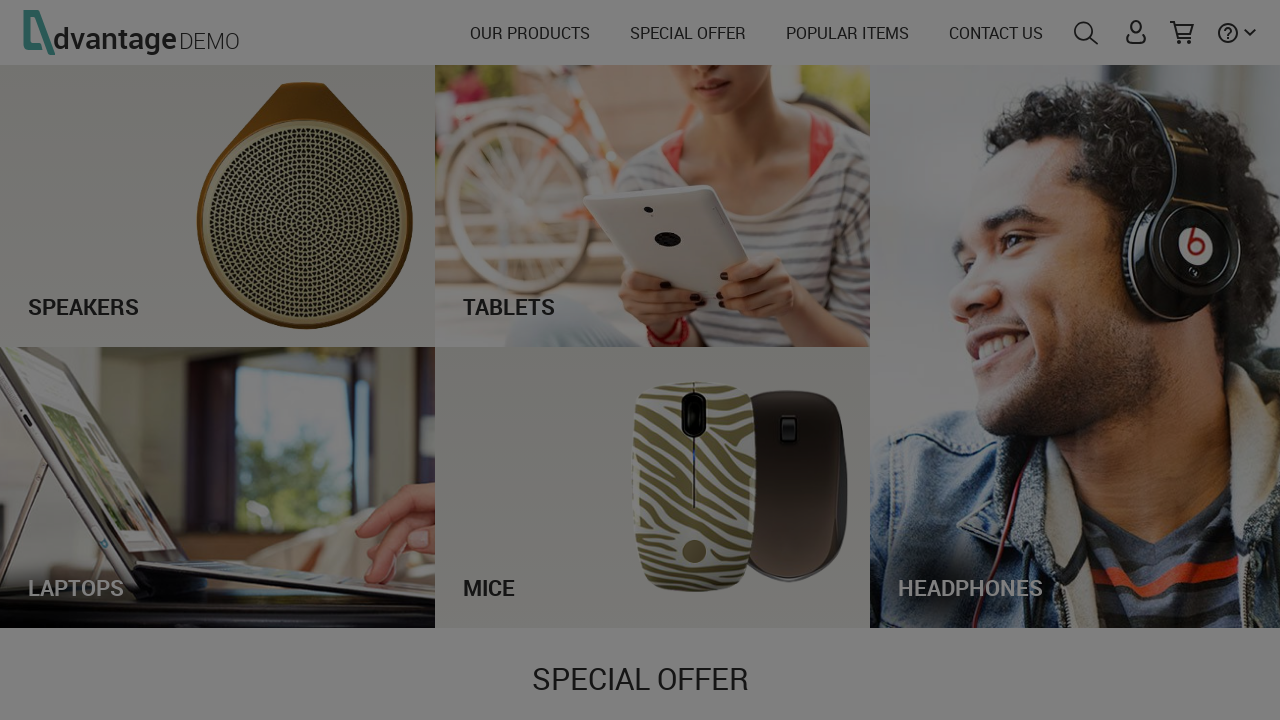

Create New User link appeared in dropdown menu
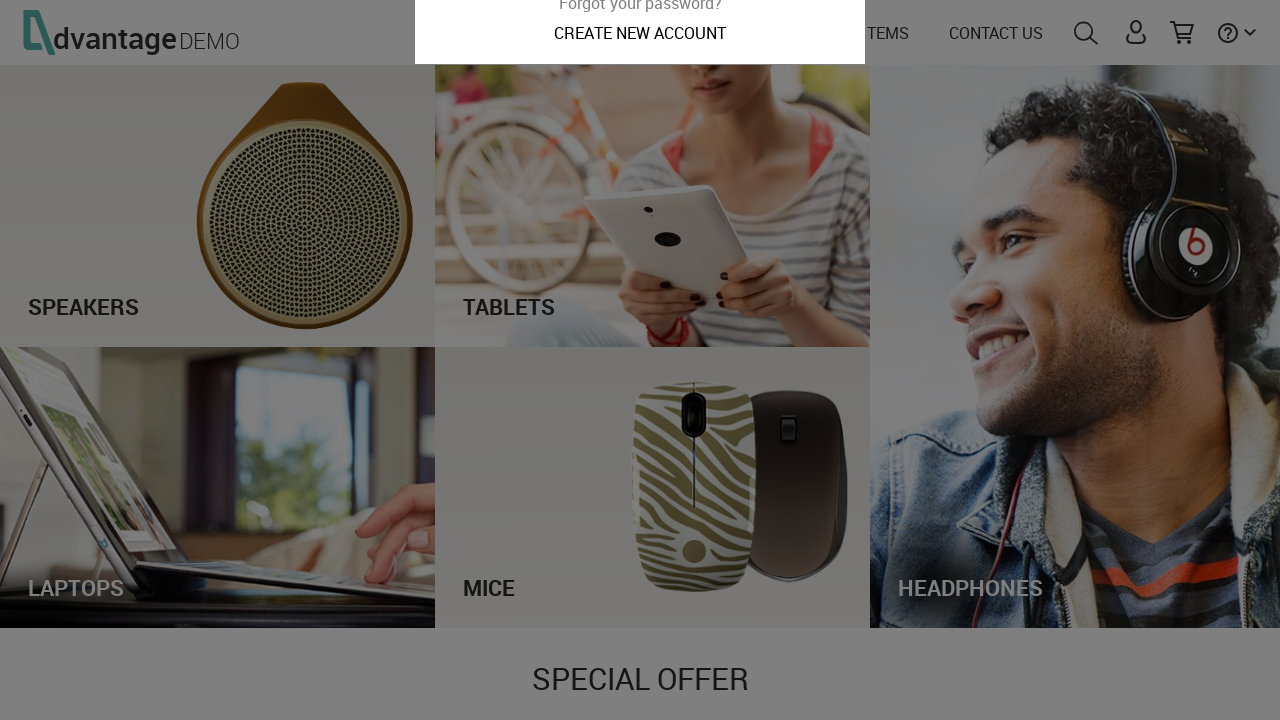

Clicked on Create New User link at (640, 578) on a[translate='CREATE_NEW_ACCOUNT']
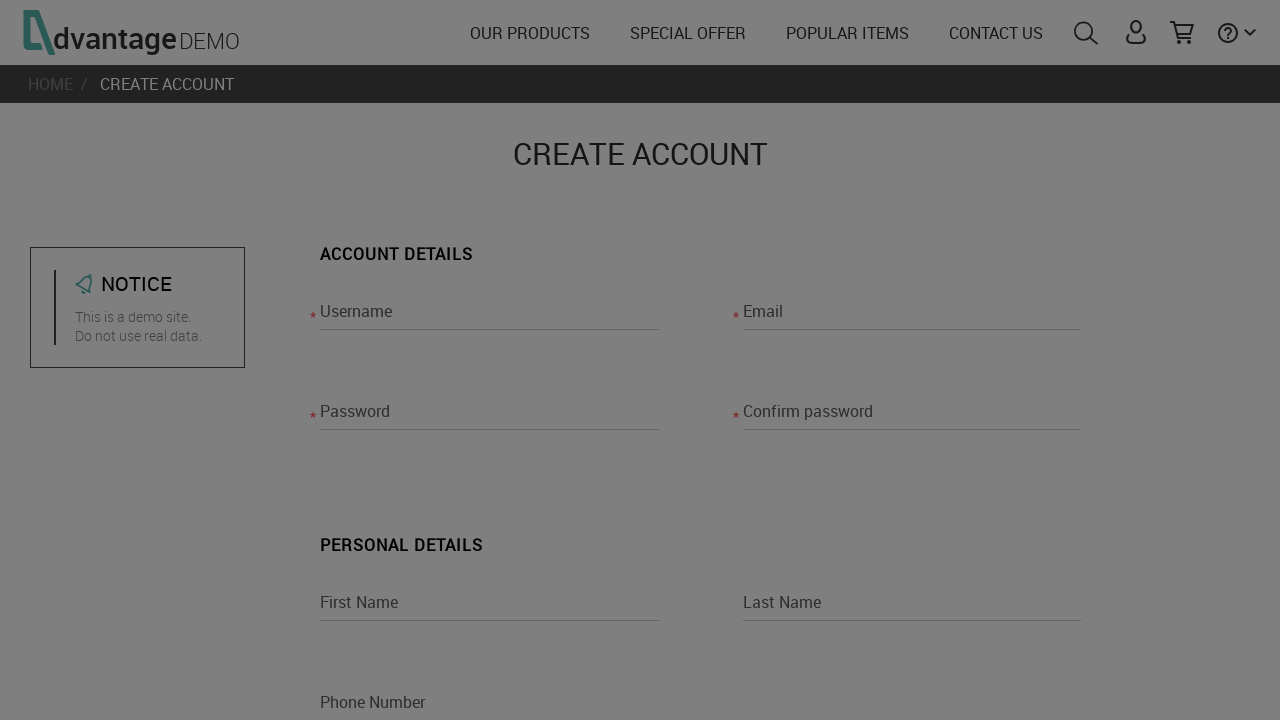

Registration page loaded successfully
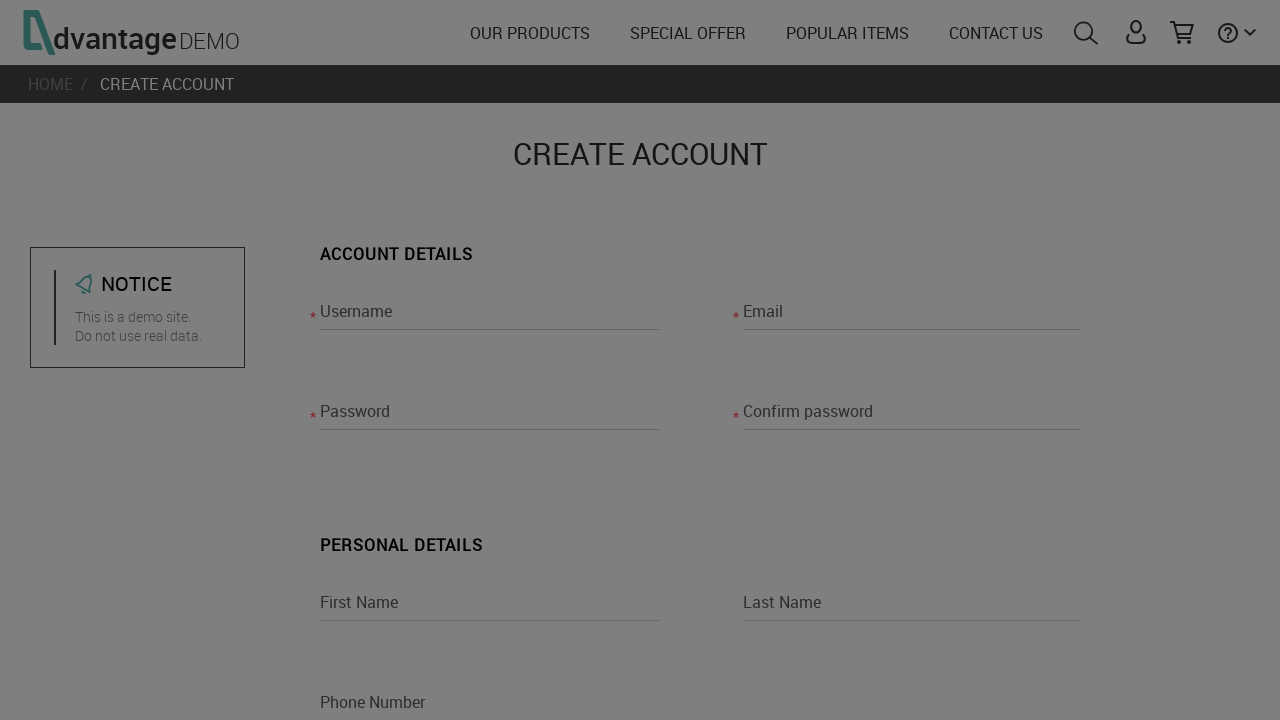

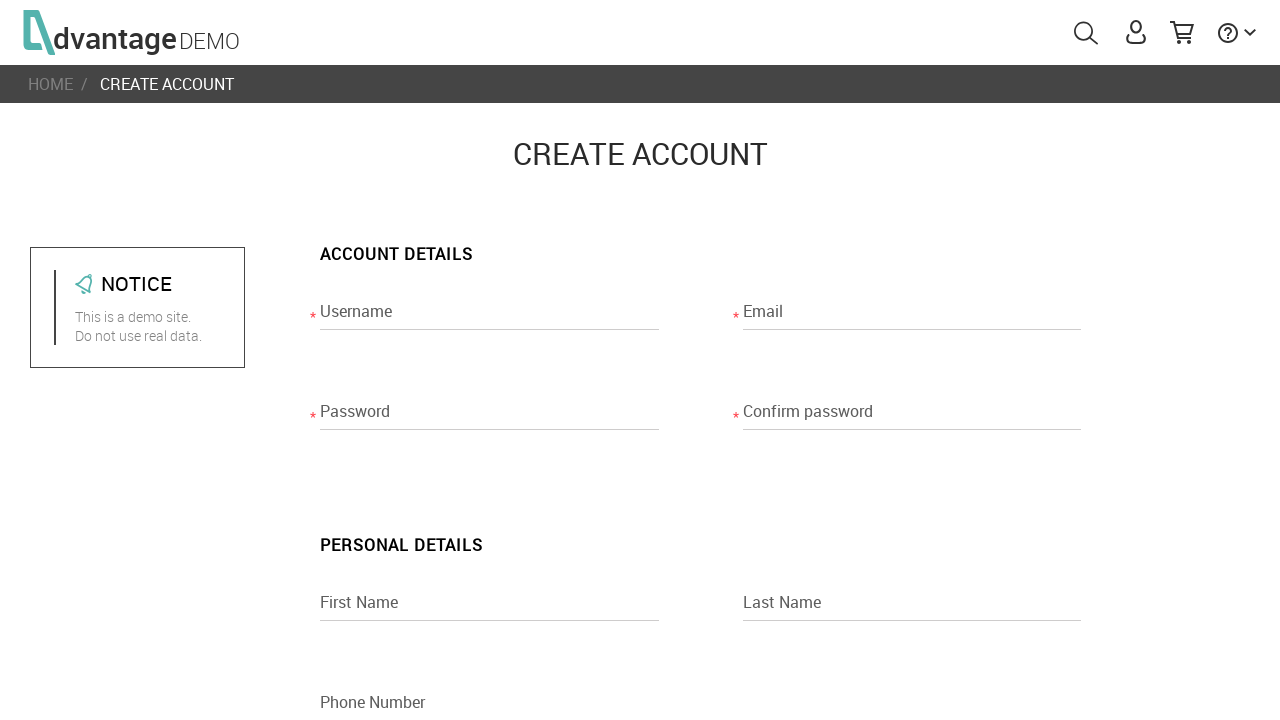